Tests that clicking the login button in navigation navigates the user to the login page

Starting URL: http://training.skillo-bg.com:4300/users/register

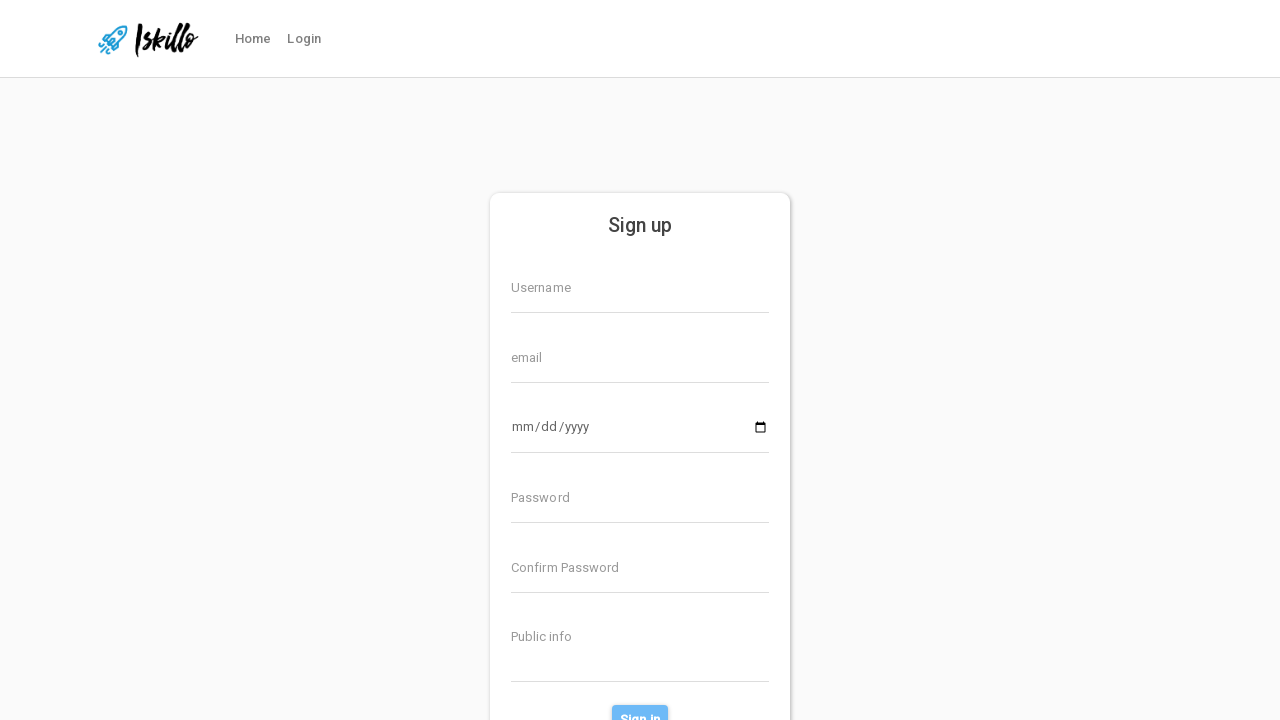

Login button in navigation is visible
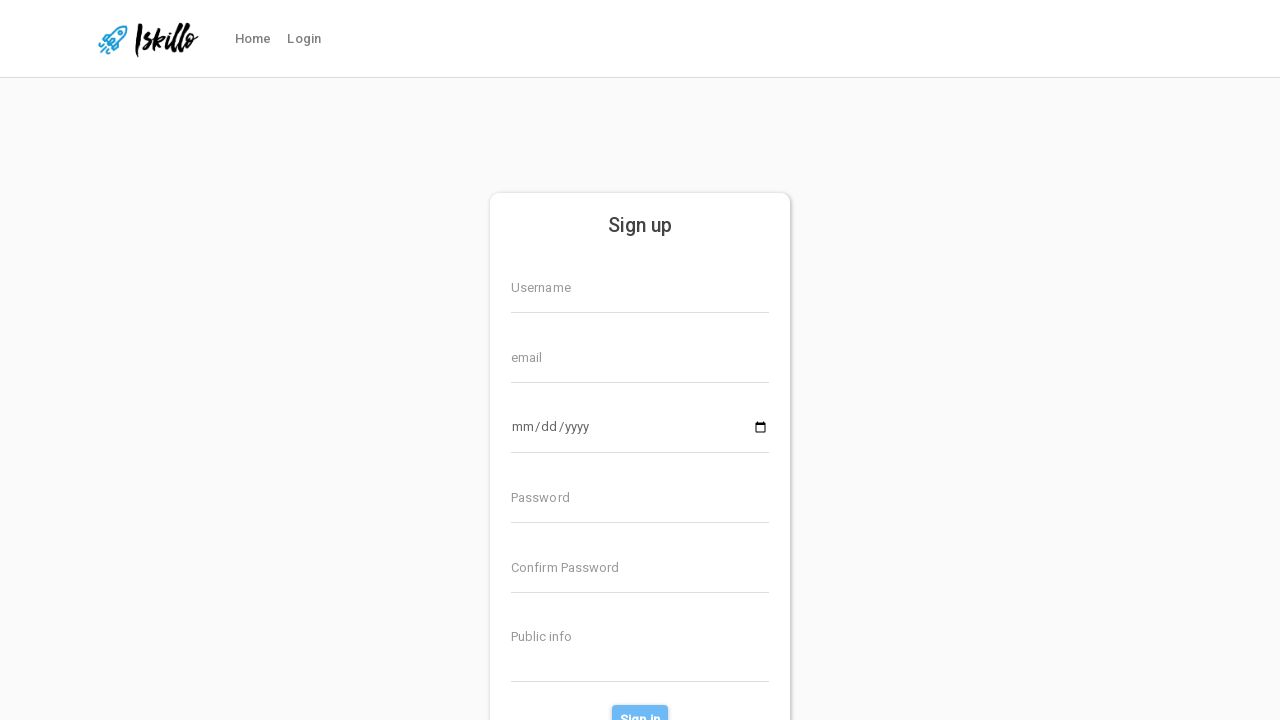

Clicked login button in navigation at (304, 39) on #nav-link-login
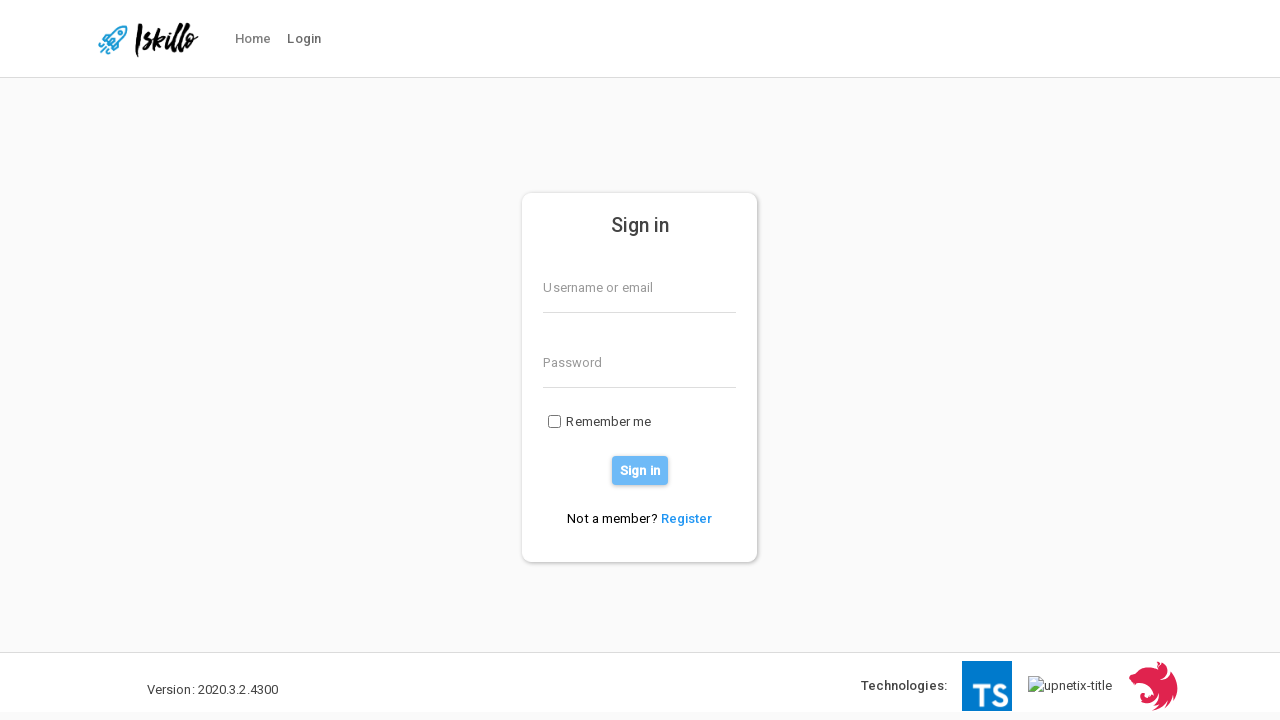

User navigated to login page
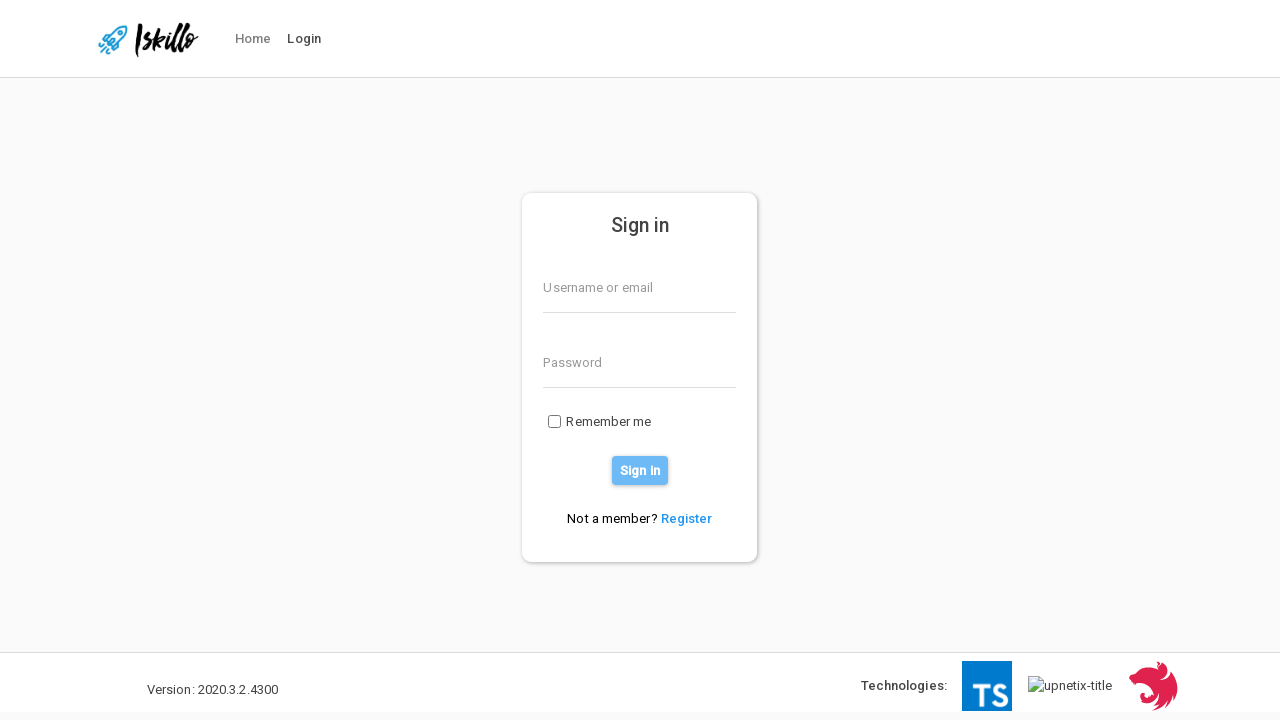

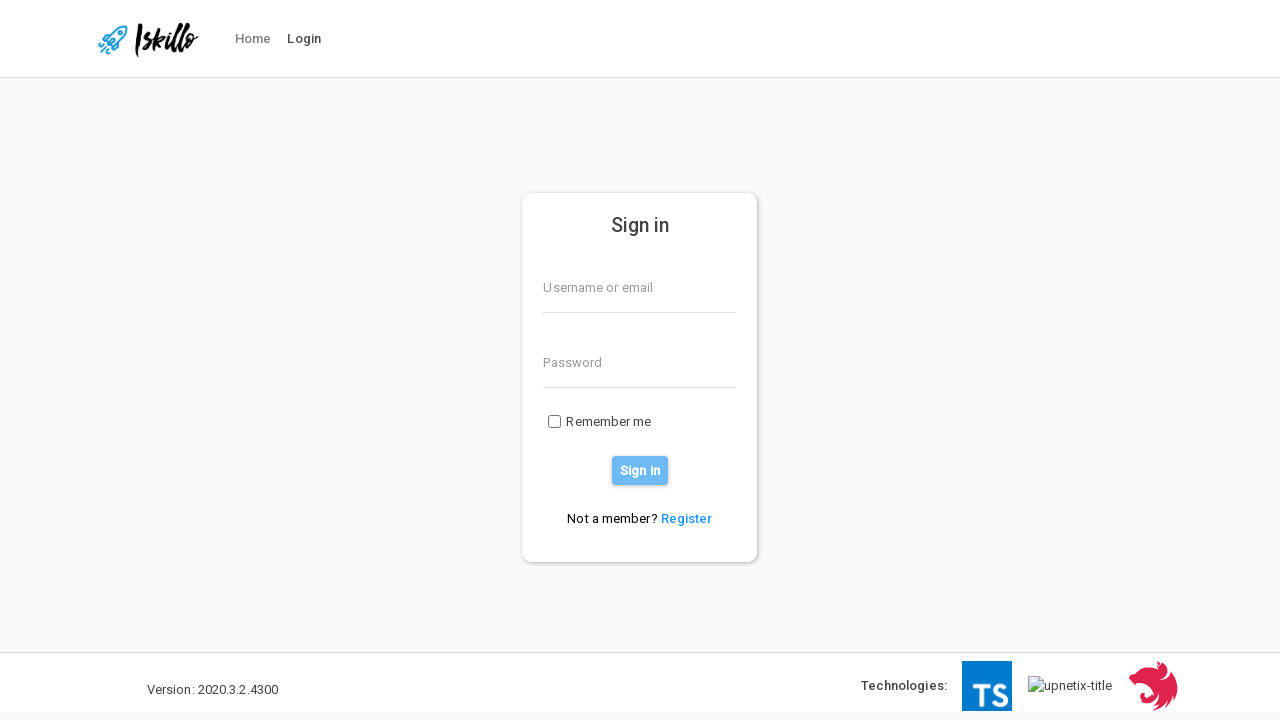